Navigates to the Selenium website and performs scroll operations - scrolling down and then back up

Starting URL: https://www.selenium.dev/

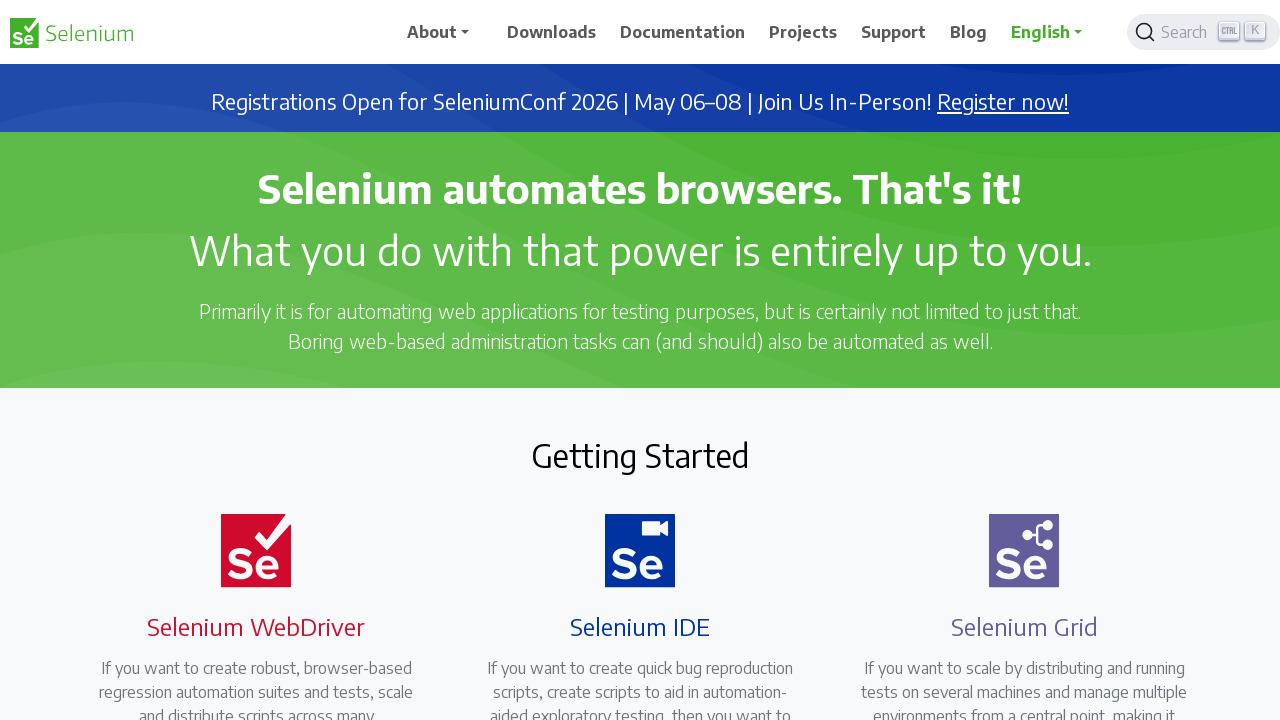

Scrolled down the page by 1200 pixels
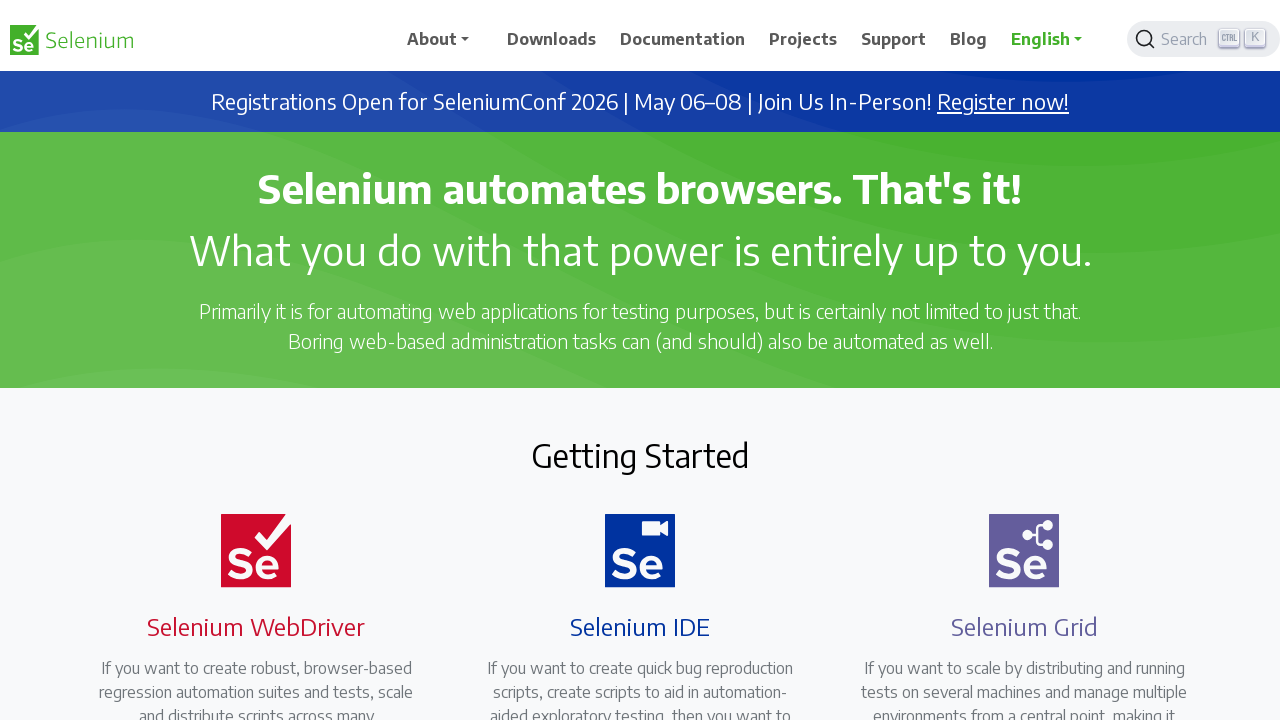

Waited for 2 seconds
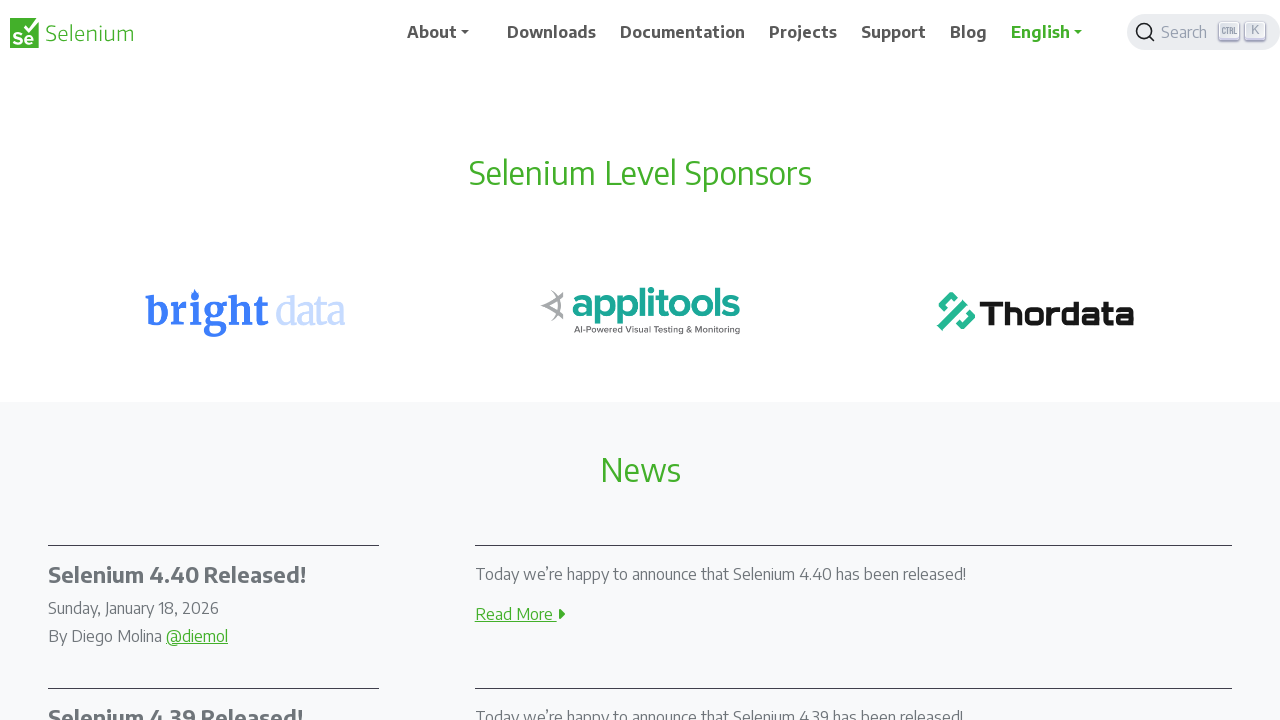

Scrolled up the page by 500 pixels
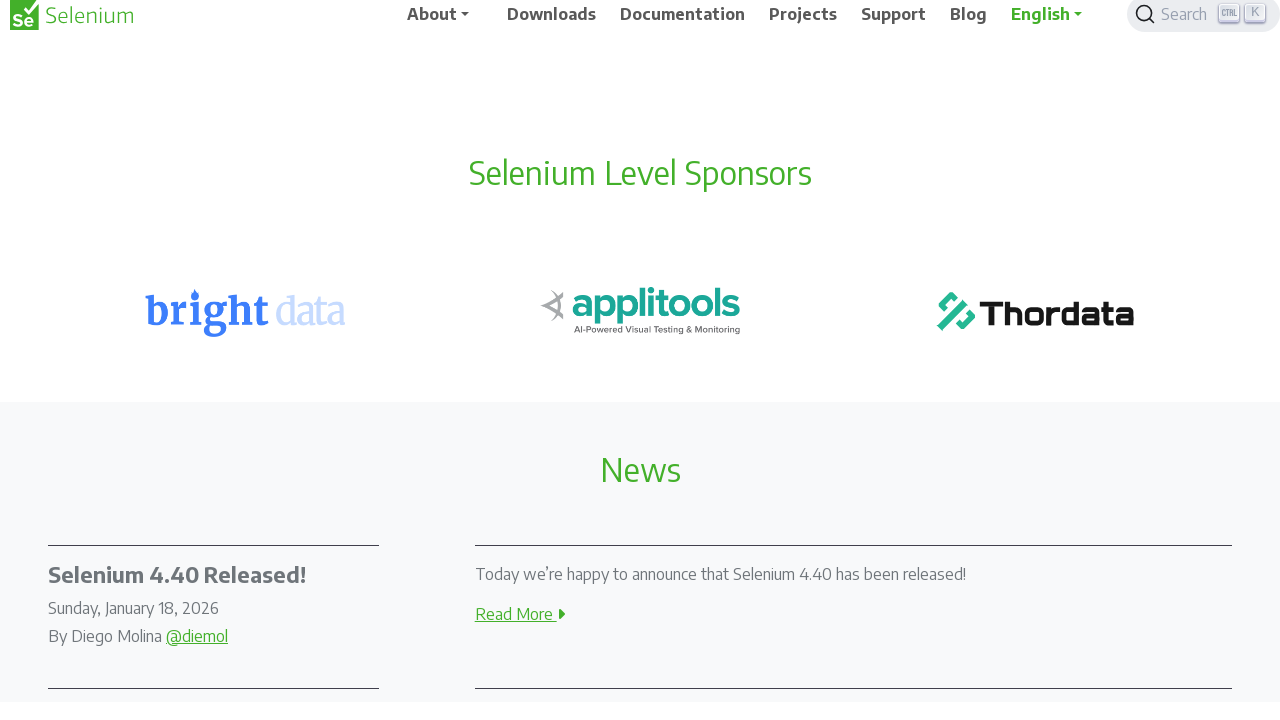

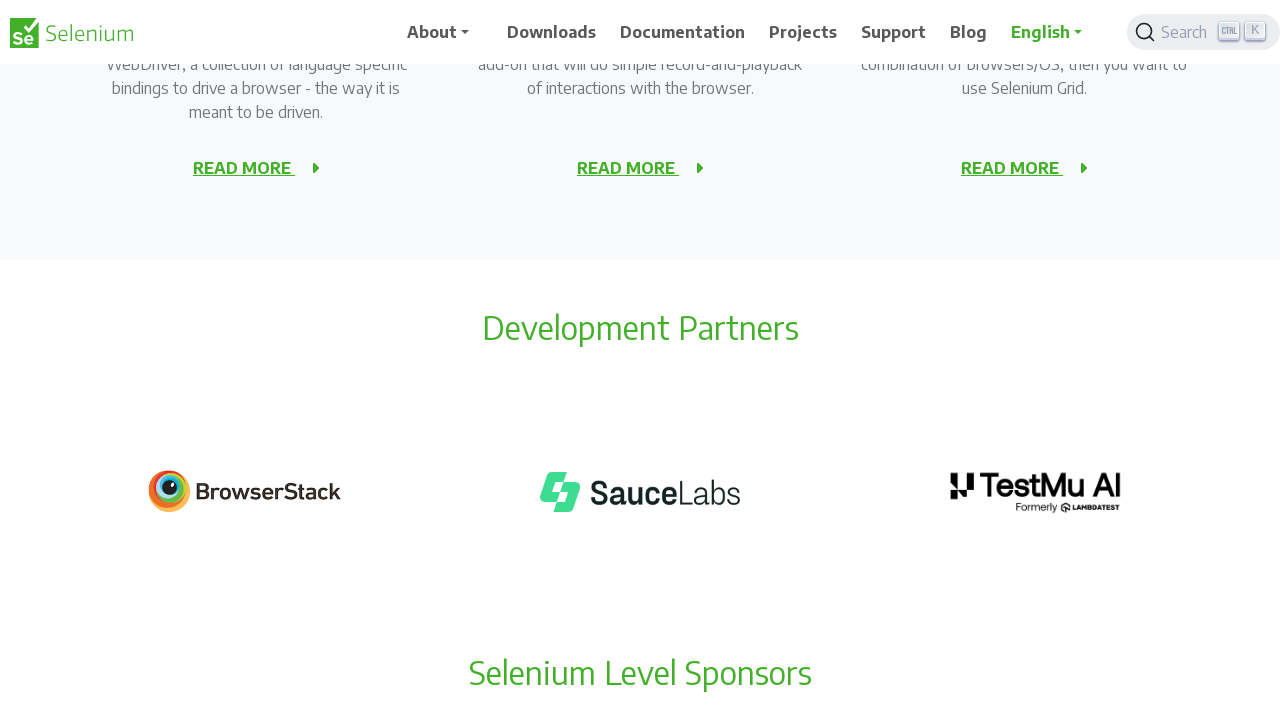